Tests text-to-speech functionality by selecting Brazilian Portuguese voice, entering text, and clicking the play button to generate speech

Starting URL: https://ttsmp3.com/text-to-speech/Portuguese/

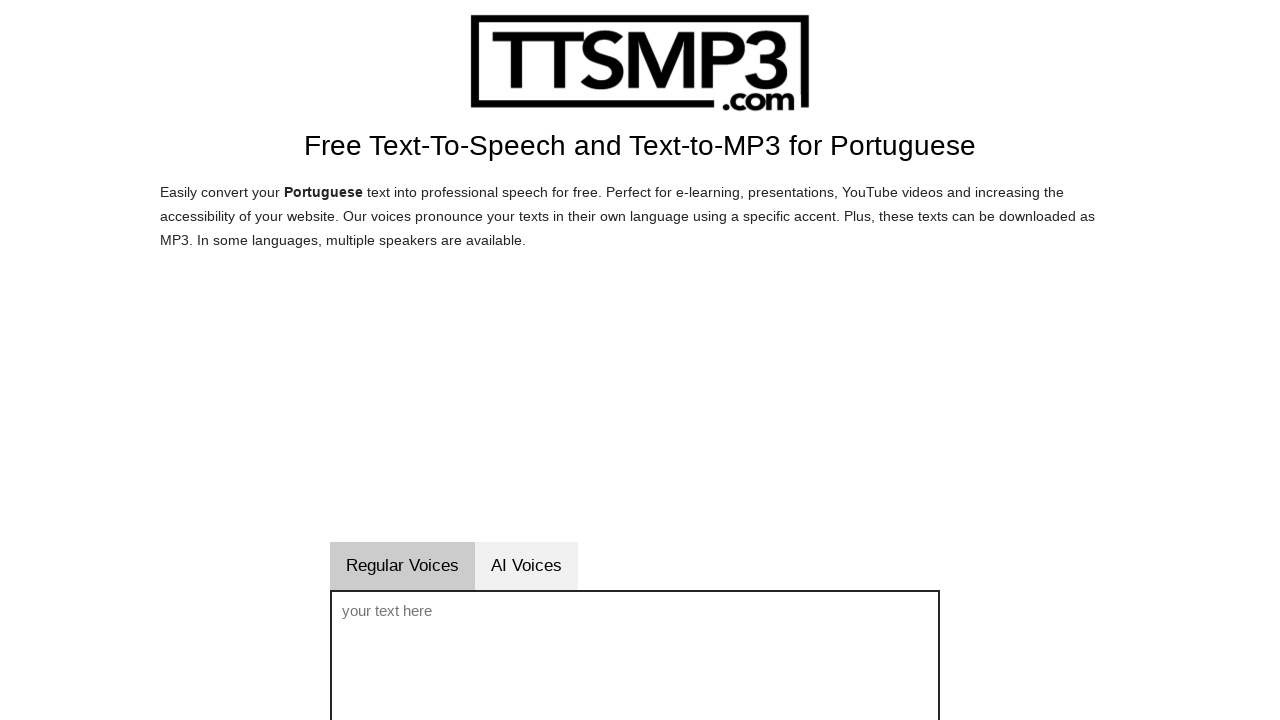

Selected Brazilian Portuguese / Camila voice from dropdown on #sprachwahl
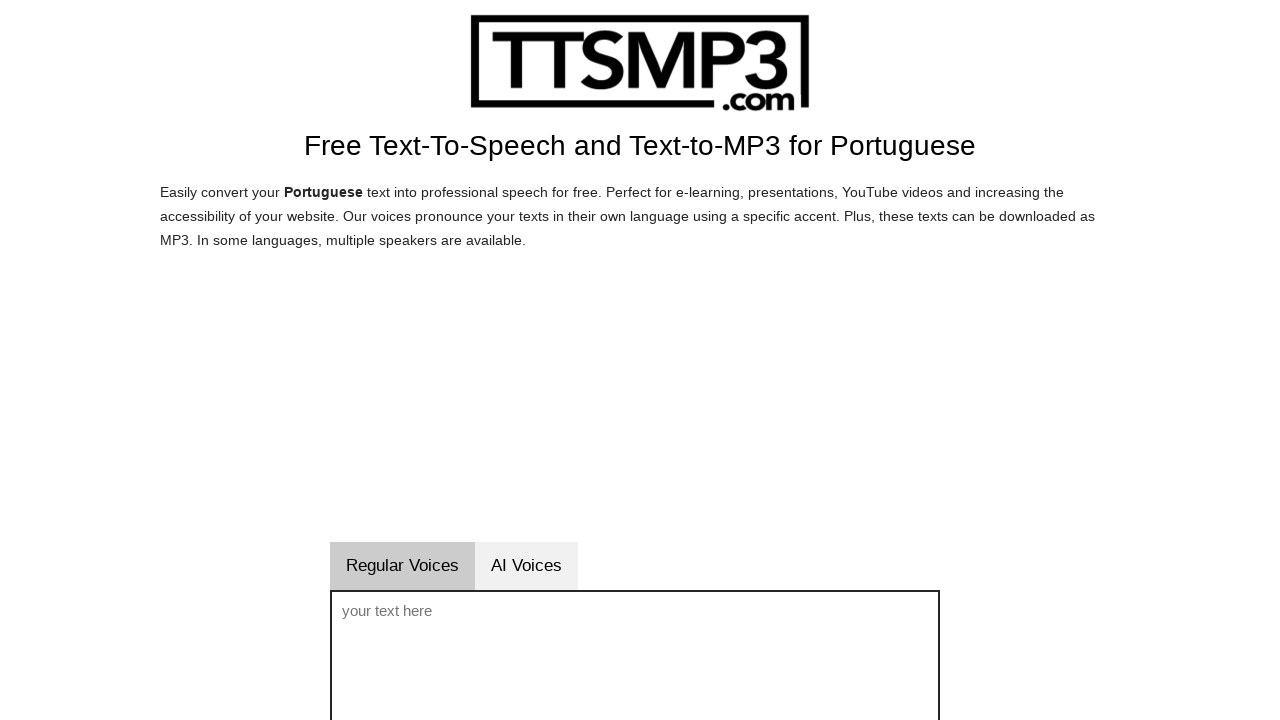

Entered text 'Olá Adeus' in voice text field on #voicetext
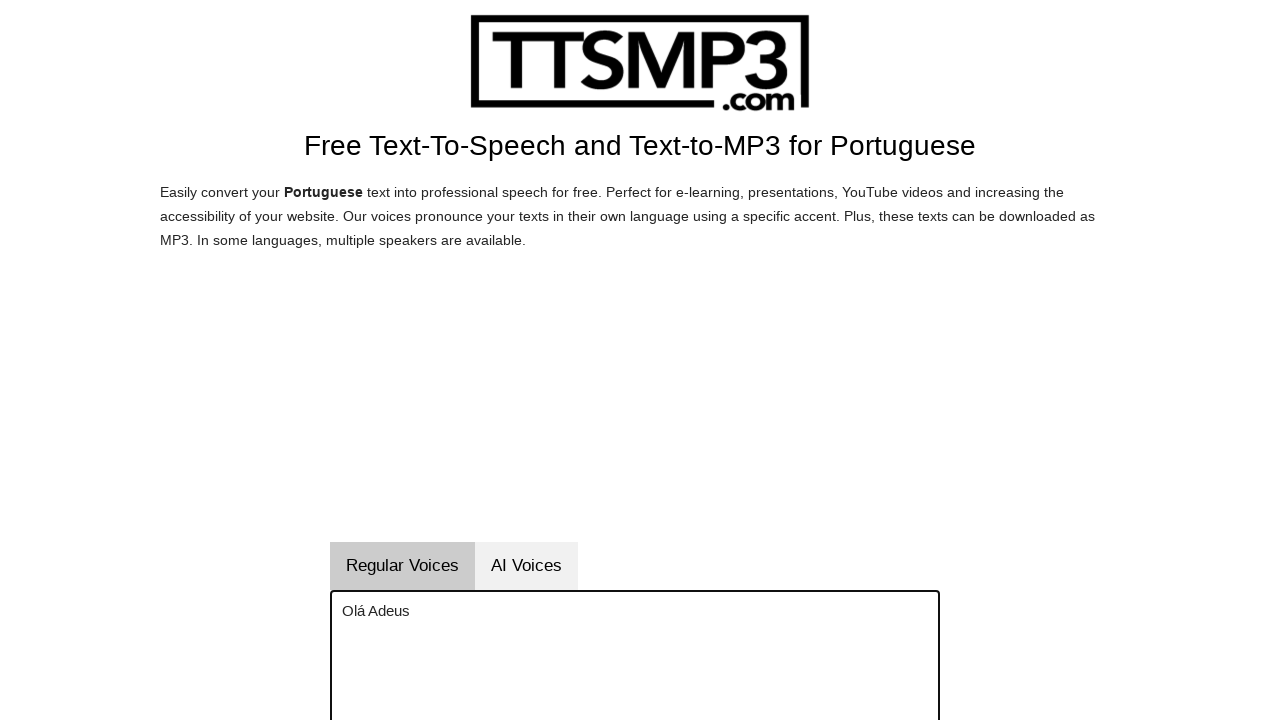

Clicked the play/speak button to generate speech at (694, 360) on #vorlesenbutton
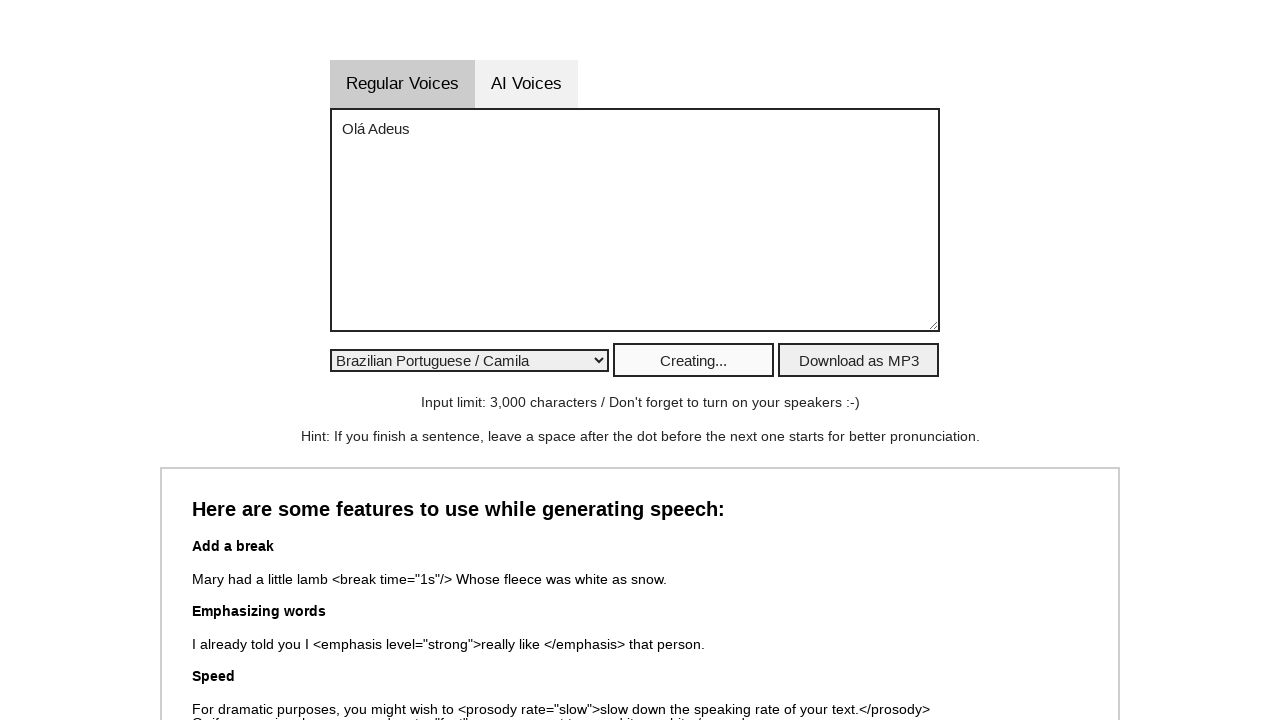

Waited 3 seconds for audio to load and play
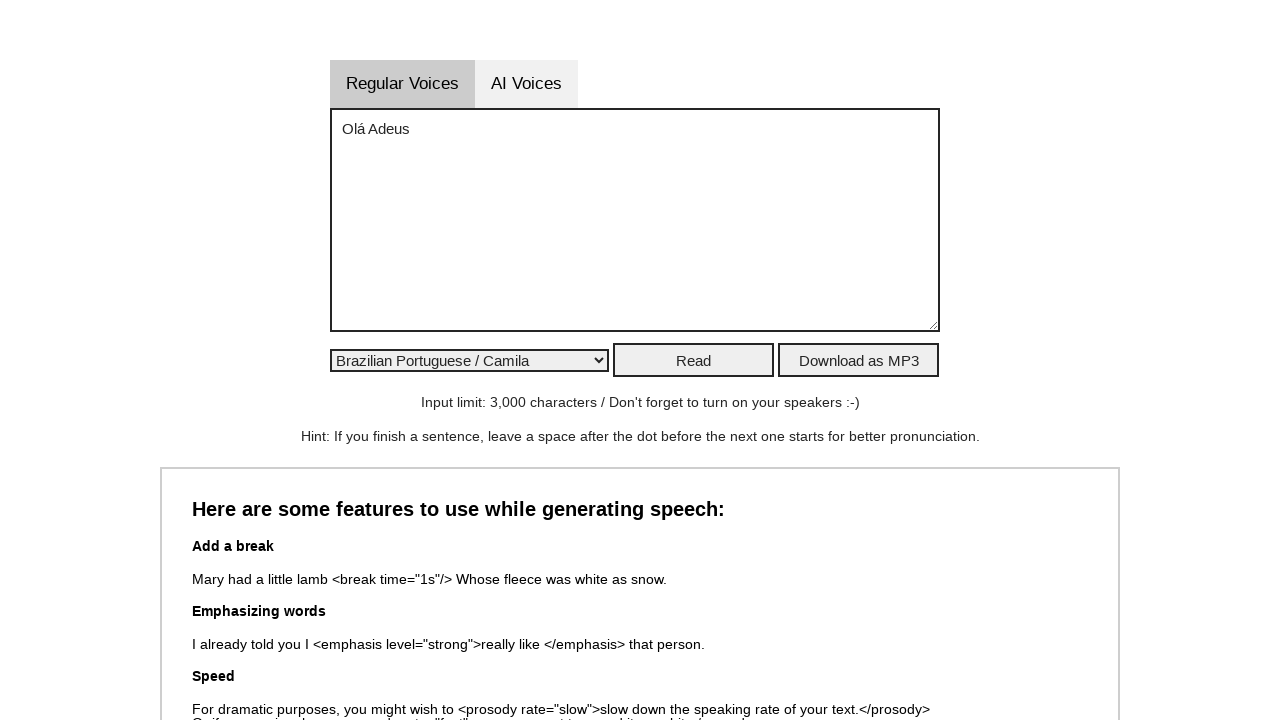

Cleared the voice text field on #voicetext
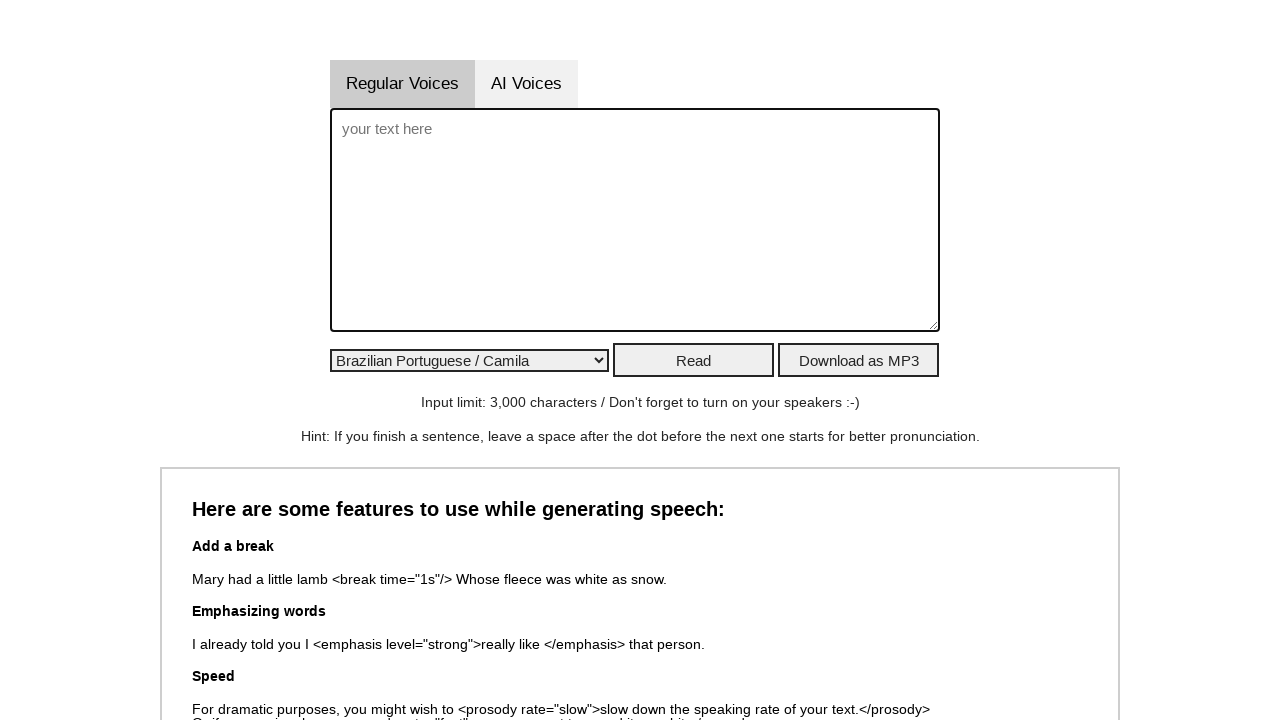

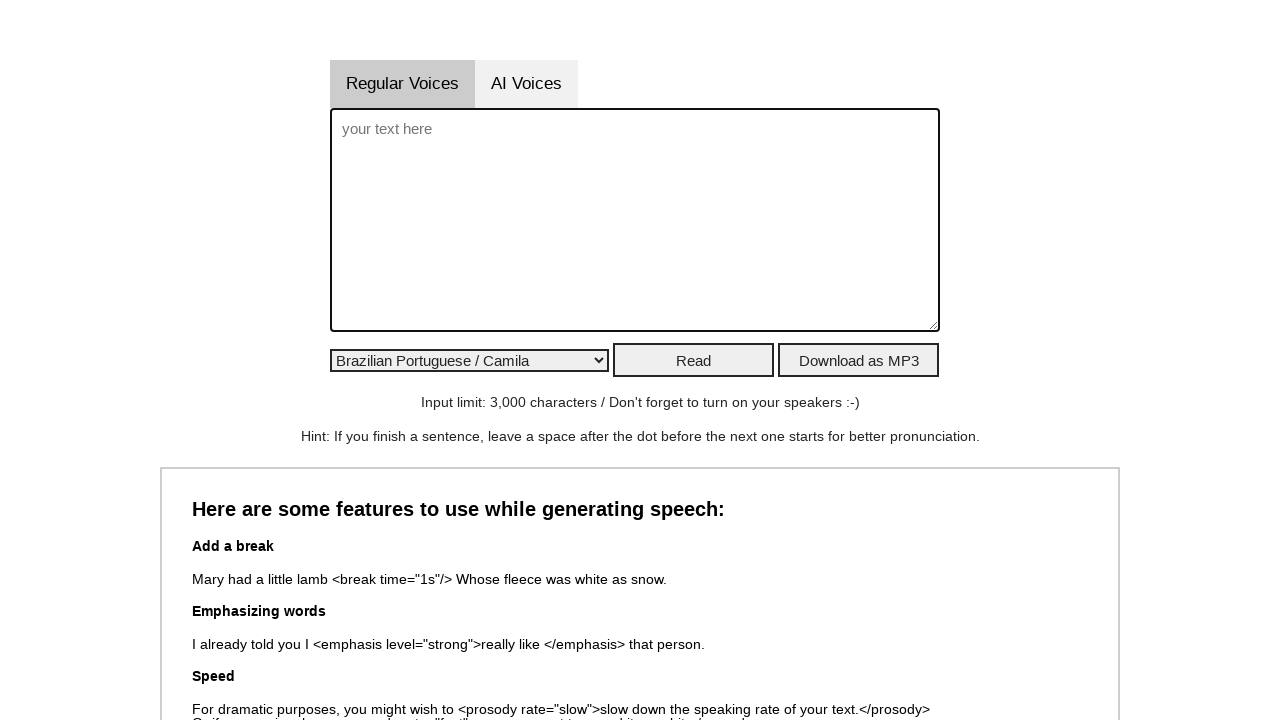